Tests keyboard key press functionality by sending space and tab keys to an element and verifying the displayed result text shows which key was pressed.

Starting URL: http://the-internet.herokuapp.com/key_presses

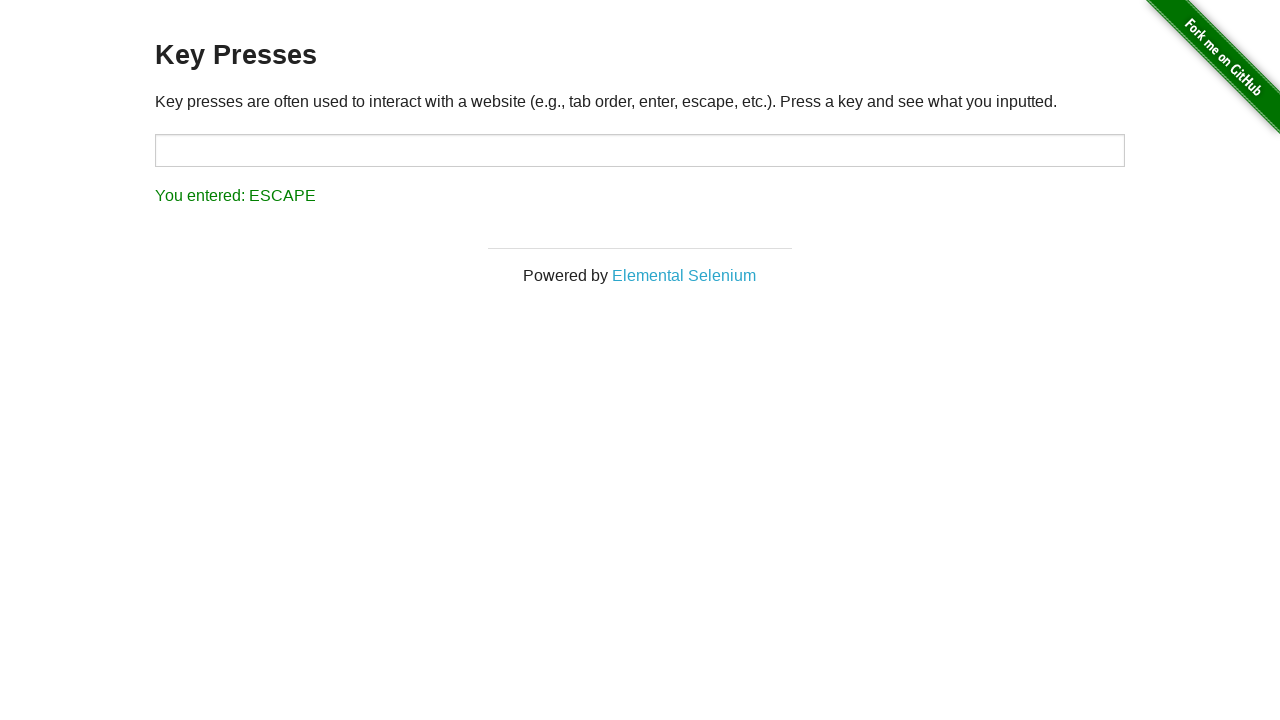

Pressed Space key on target element on #target
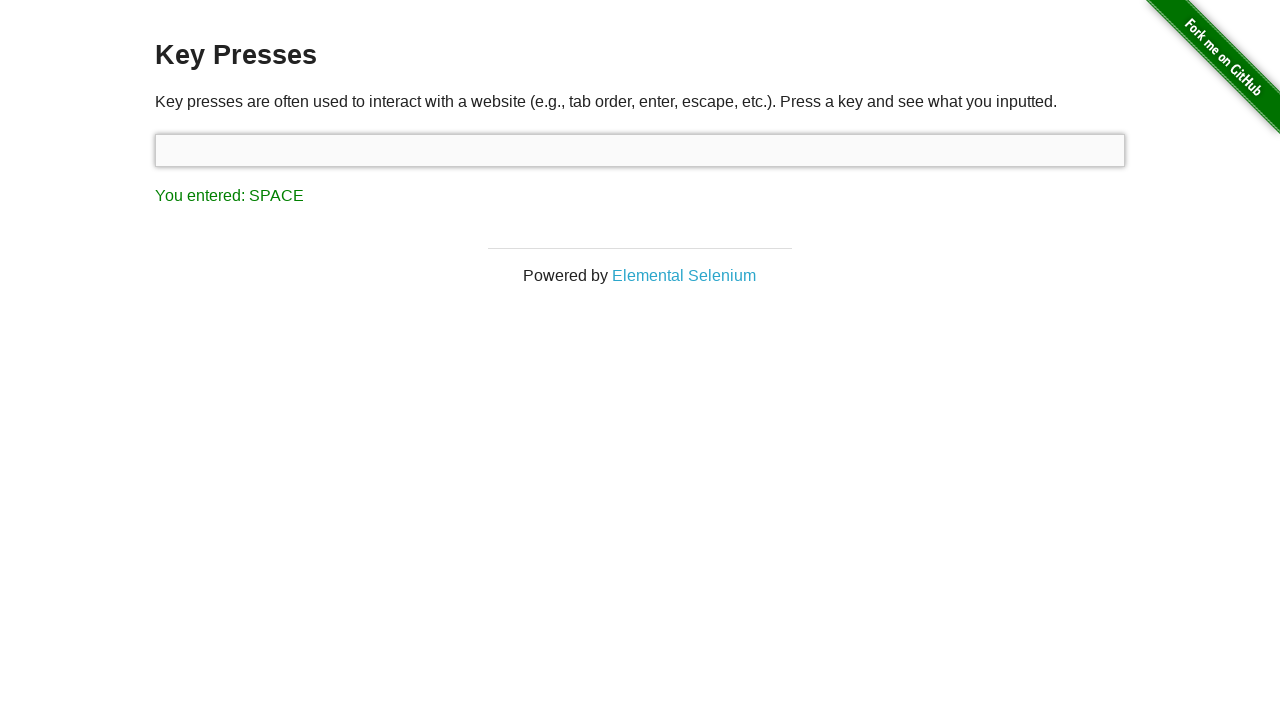

Result element loaded after Space key press
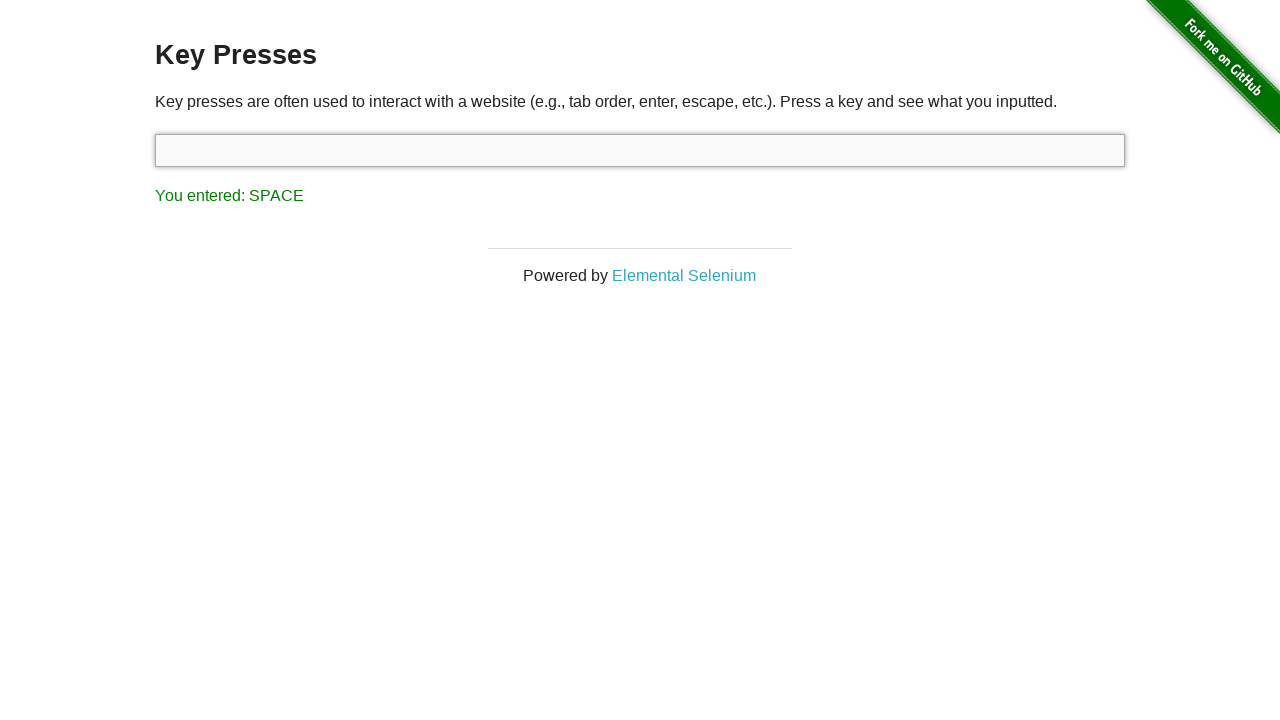

Retrieved result text content
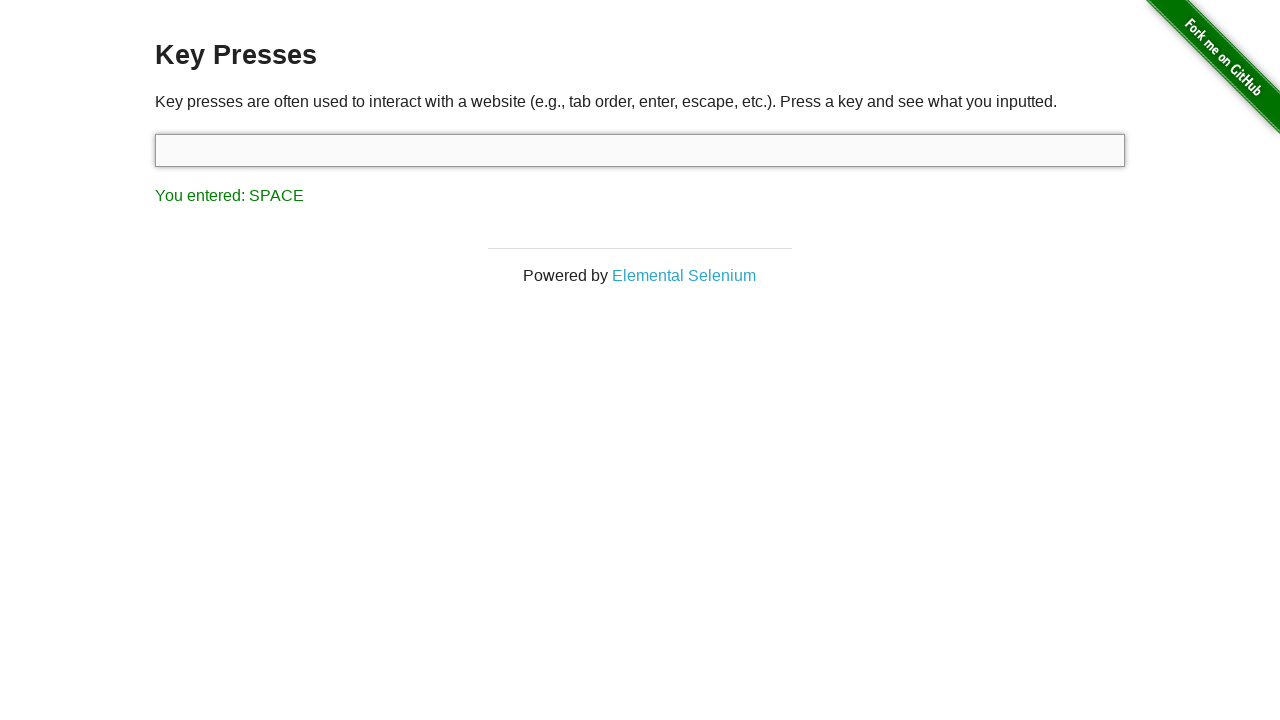

Verified result text shows 'You entered: SPACE'
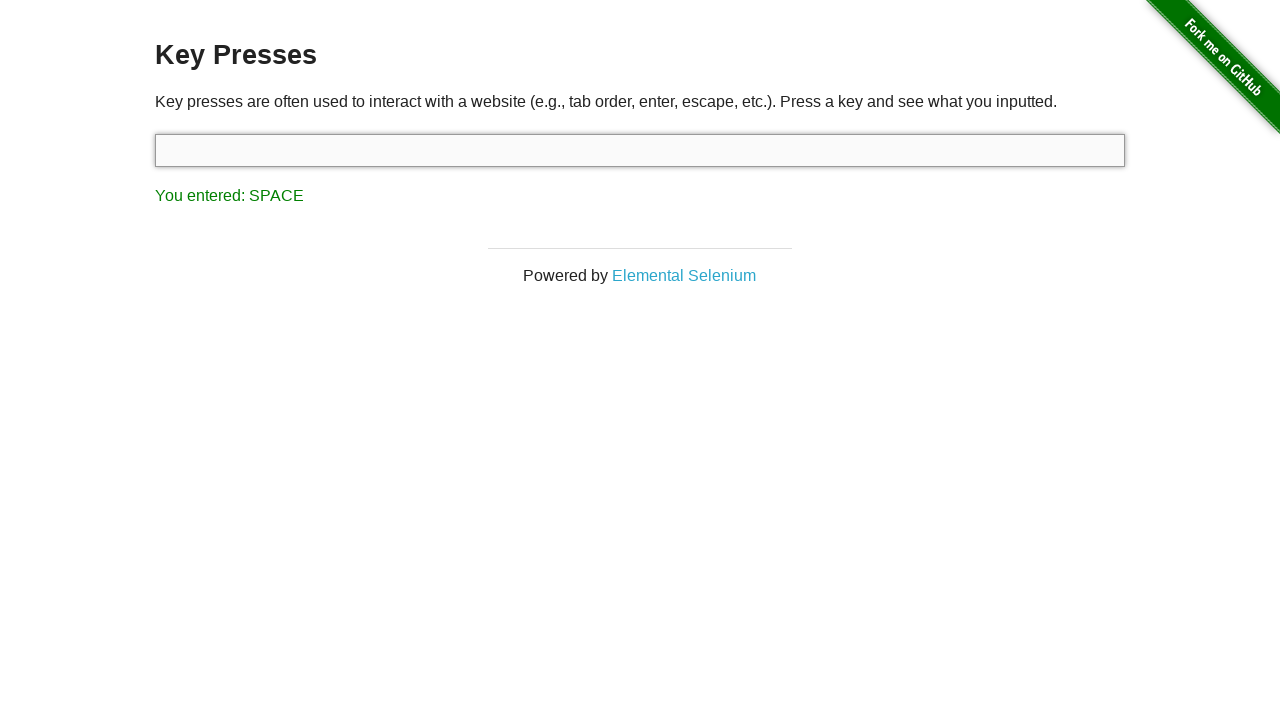

Pressed Tab key using keyboard
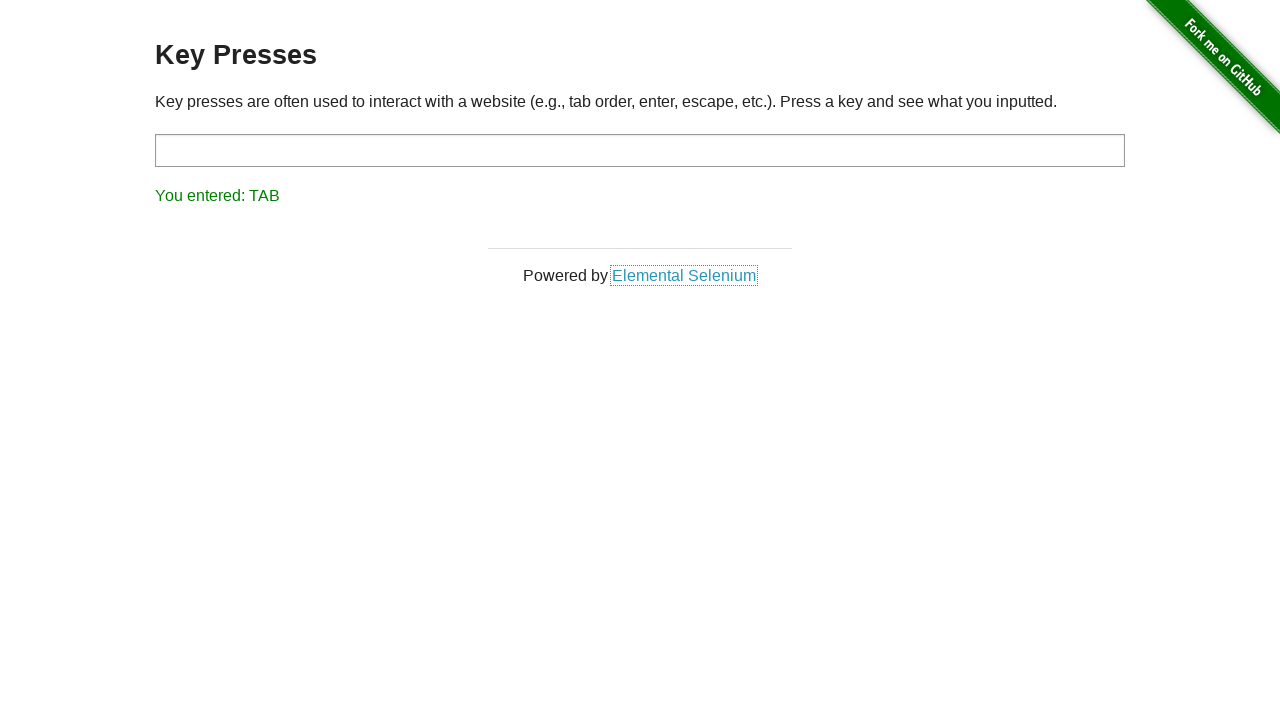

Retrieved result text content after Tab key press
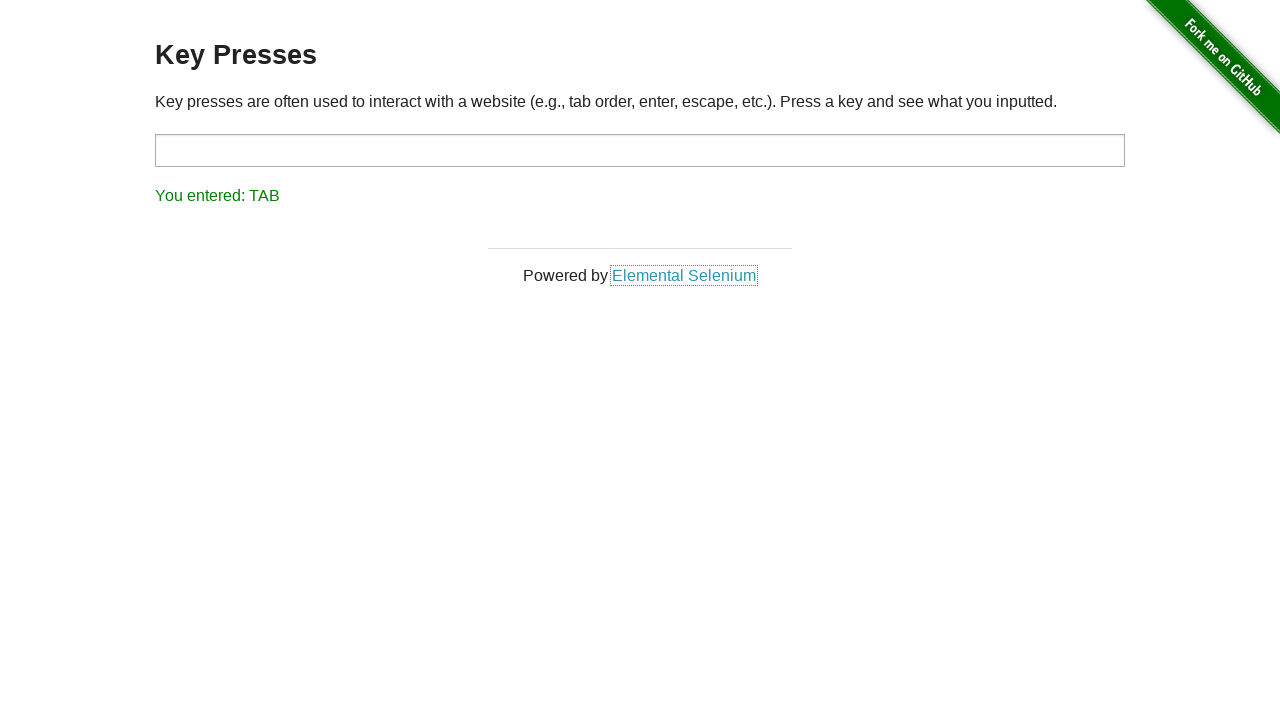

Verified result text shows 'You entered: TAB'
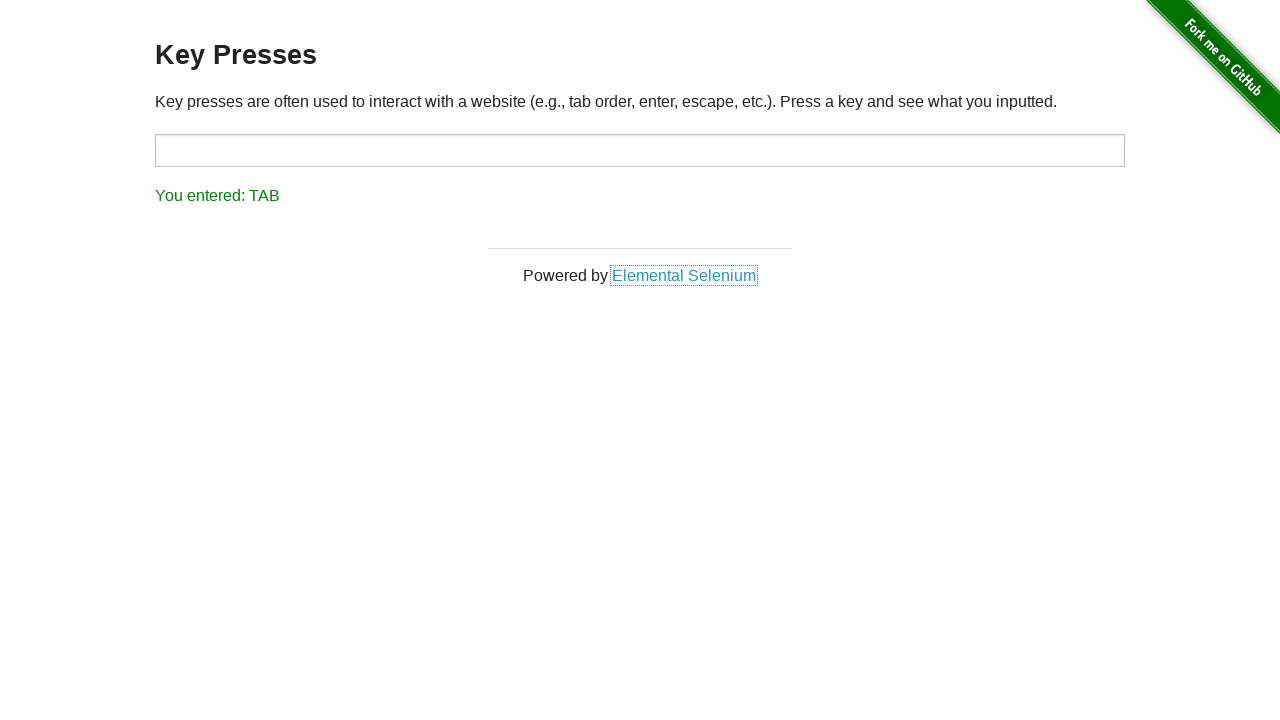

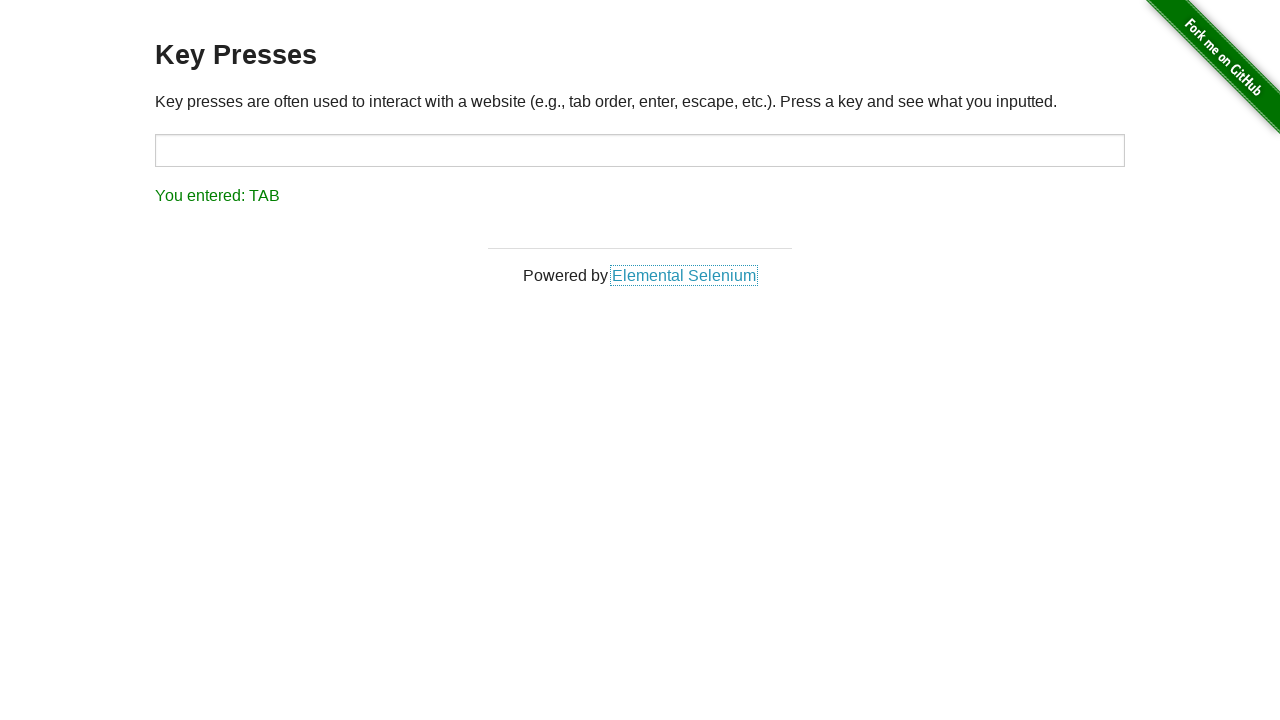